Tests checkbox functionality by clicking a checkbox, verifying it's selected, clicking again to uncheck it, verifying it's unselected, and counting the total number of checkboxes on the page

Starting URL: https://rahulshettyacademy.com/AutomationPractice/

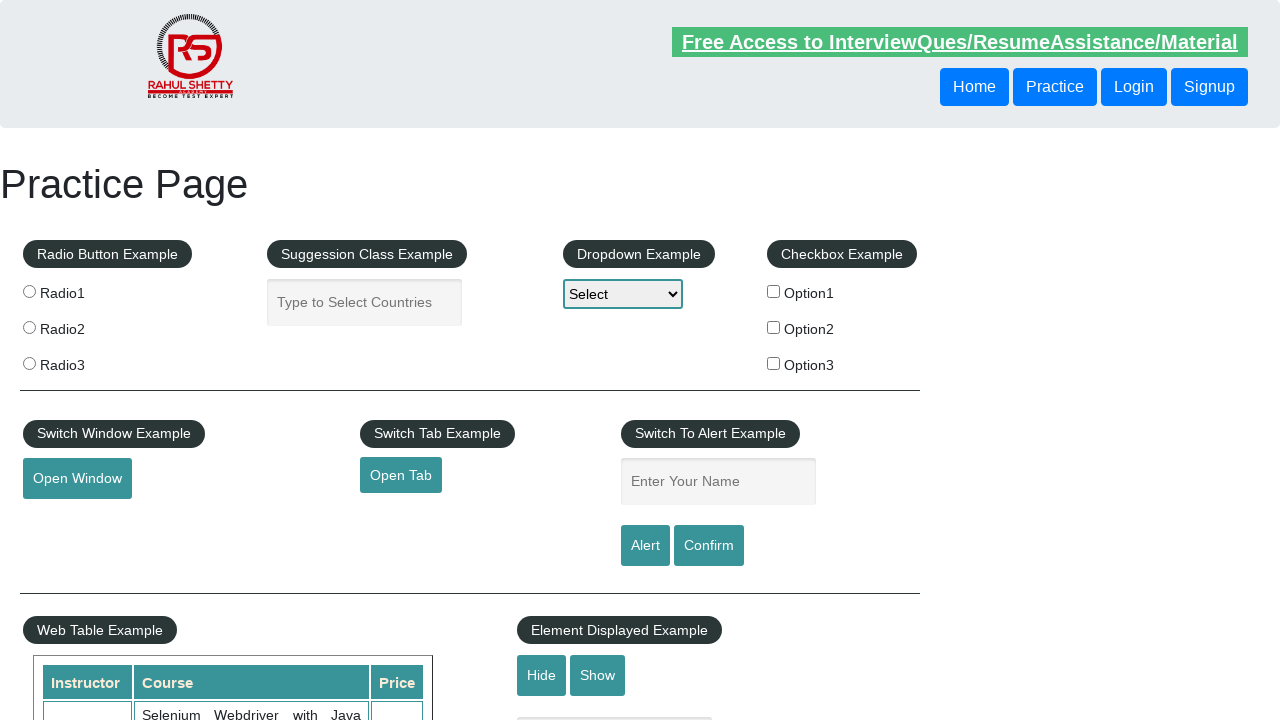

Navigated to AutomationPractice page
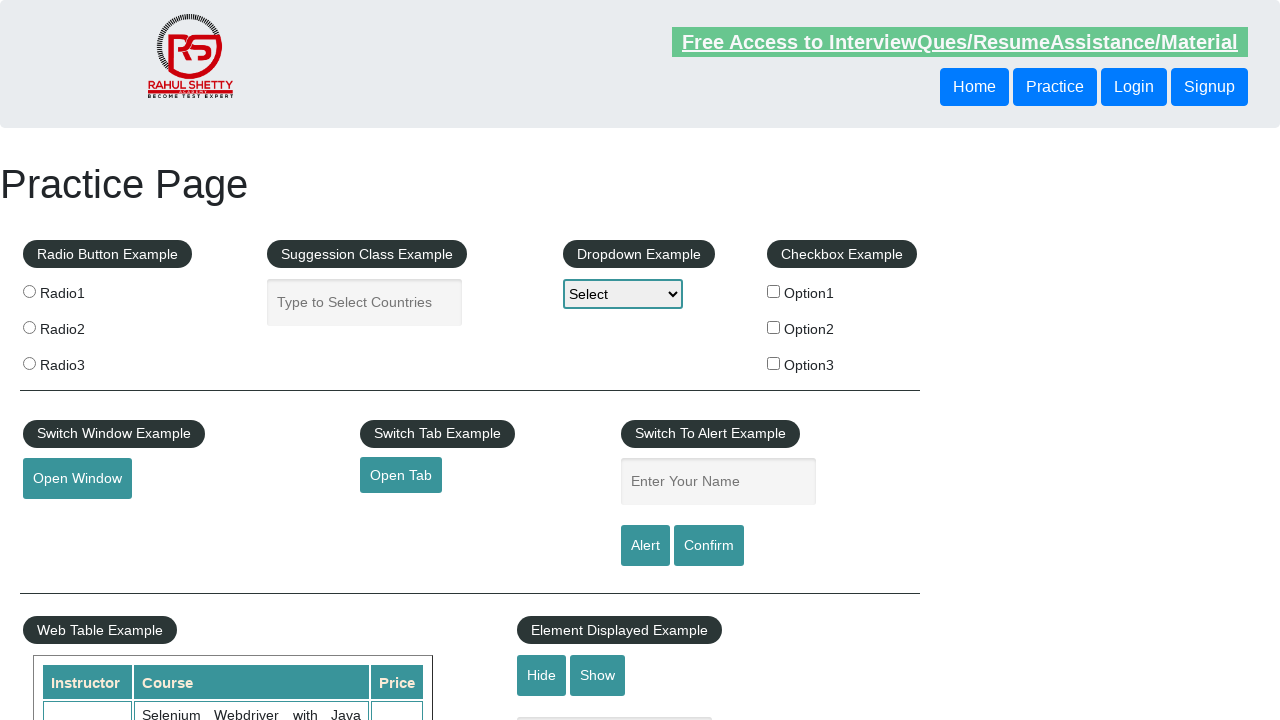

Clicked first checkbox to select it at (774, 291) on #checkBoxOption1
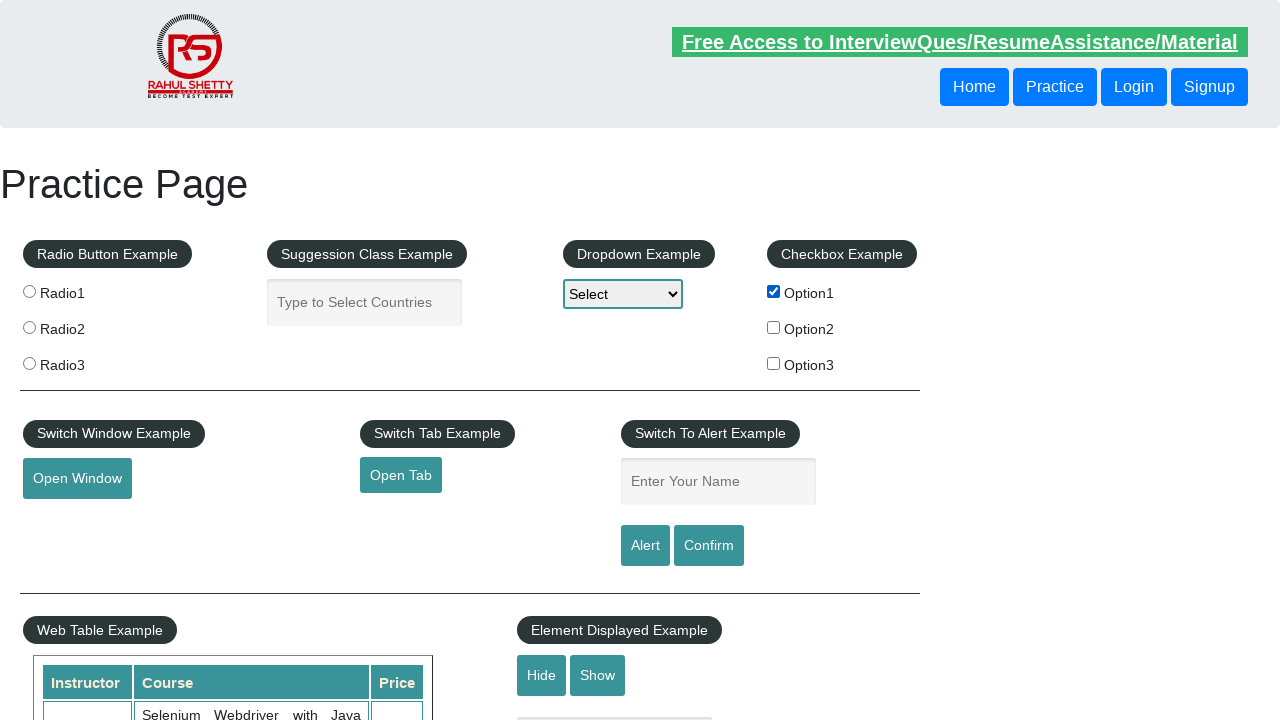

Verified first checkbox is selected
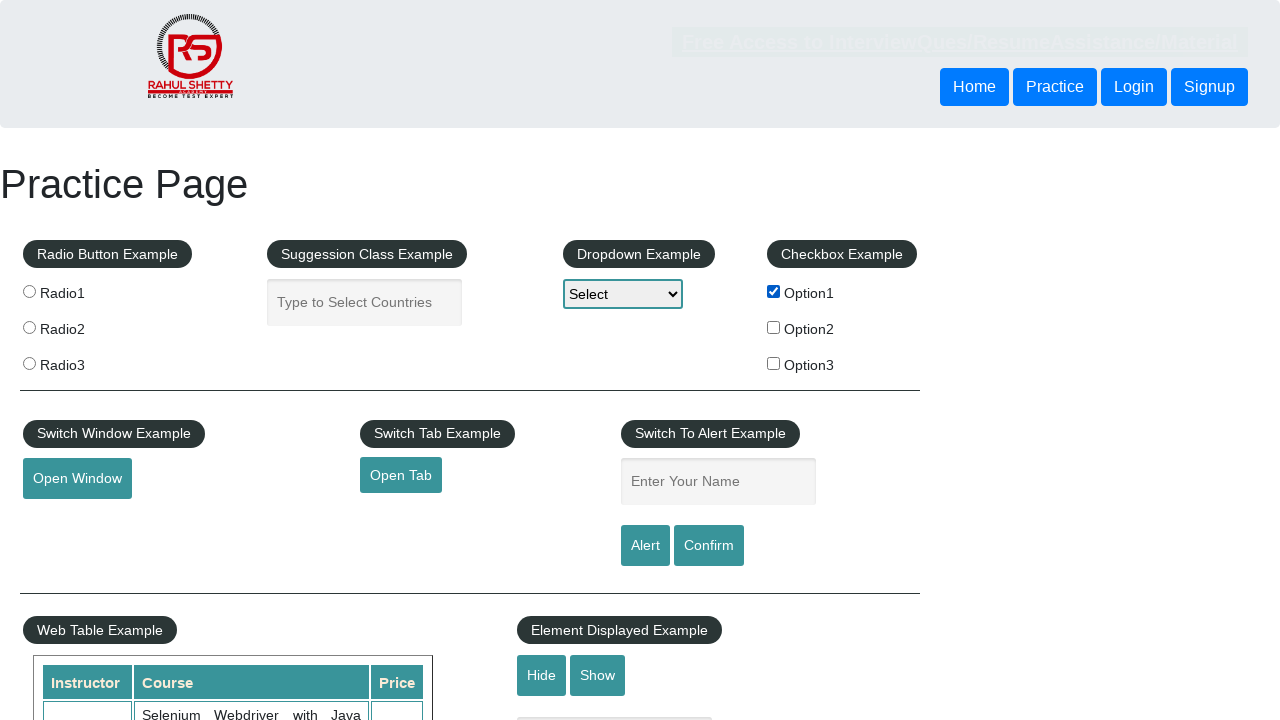

Clicked first checkbox again to unselect it at (774, 291) on #checkBoxOption1
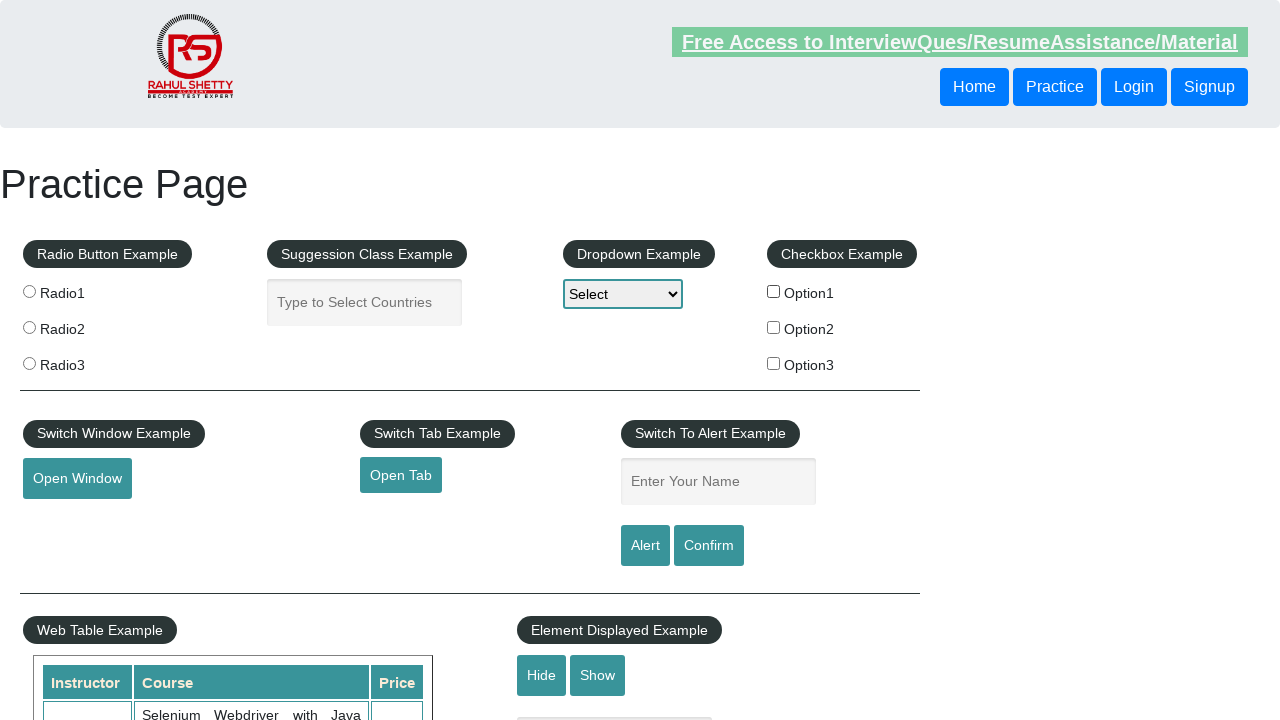

Verified first checkbox is unselected
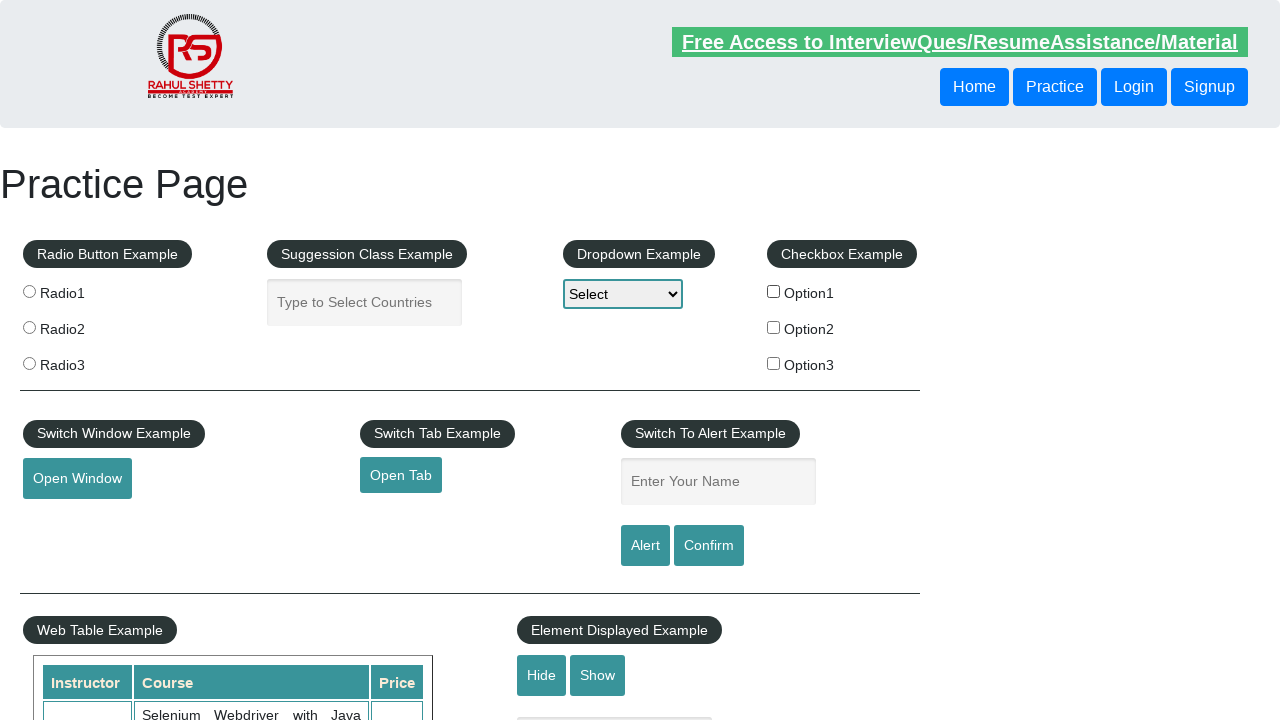

Located all checkboxes on the page
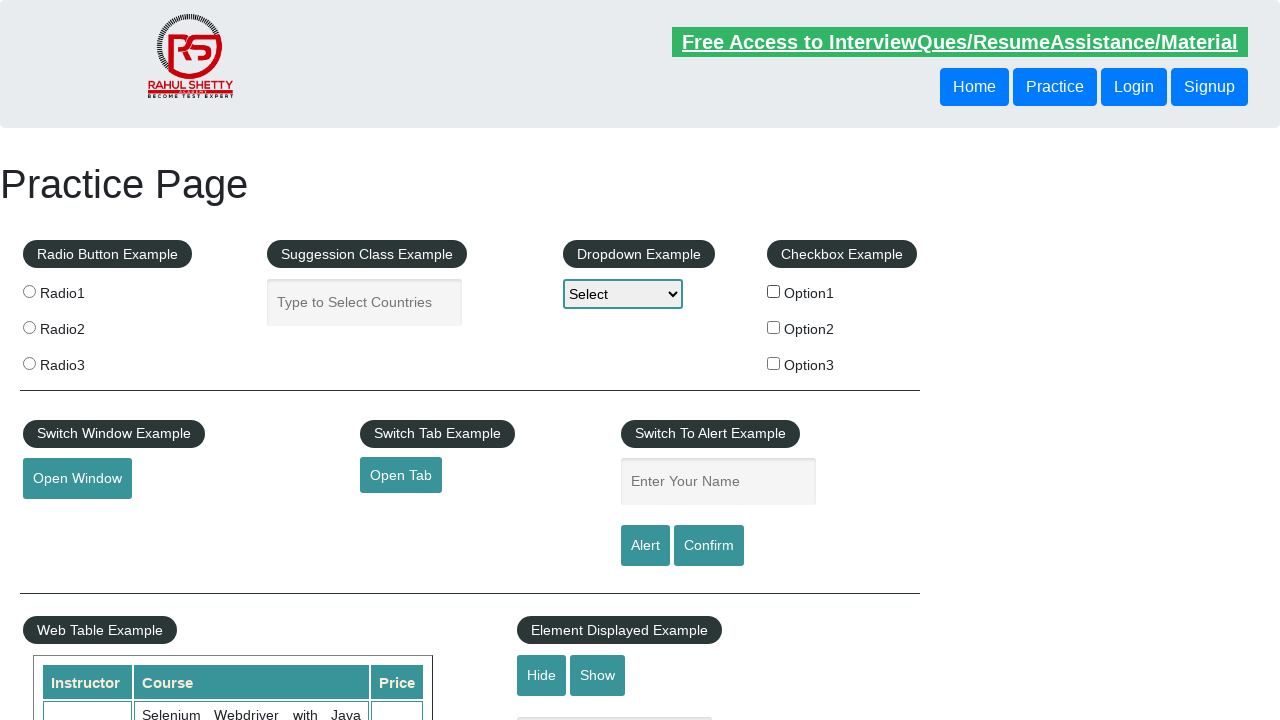

Verified there are 3 total checkboxes on the page
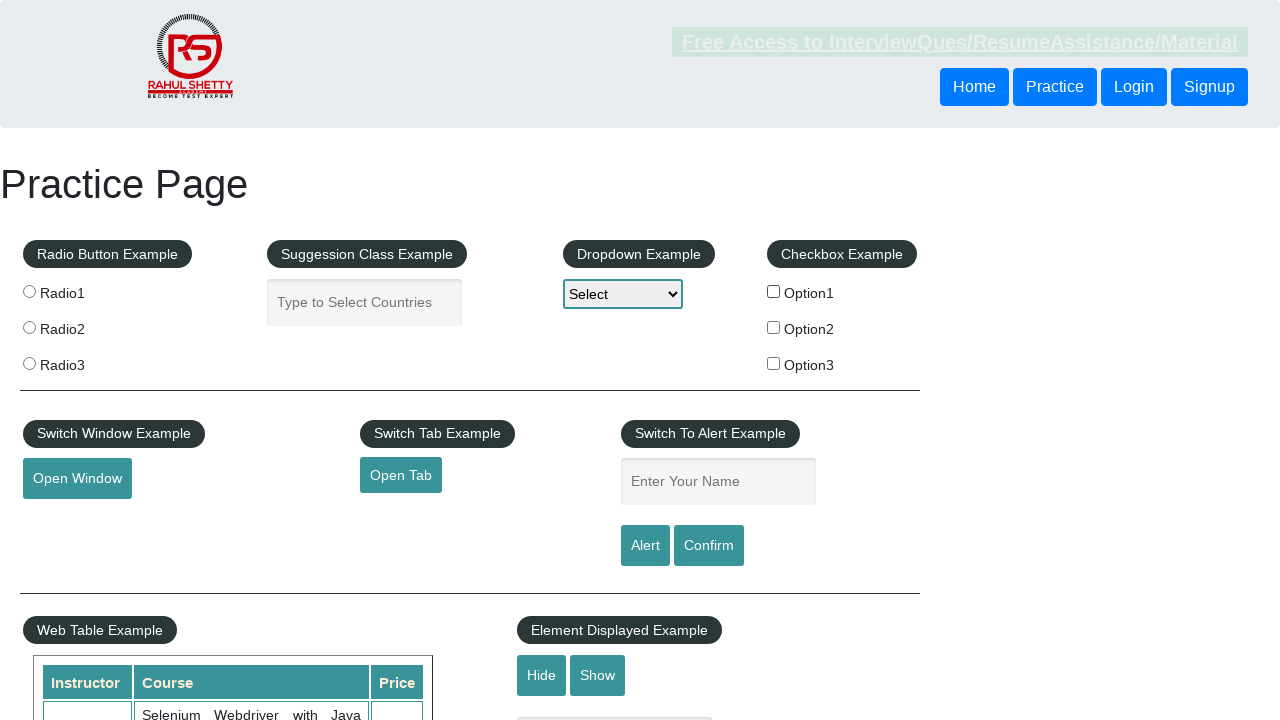

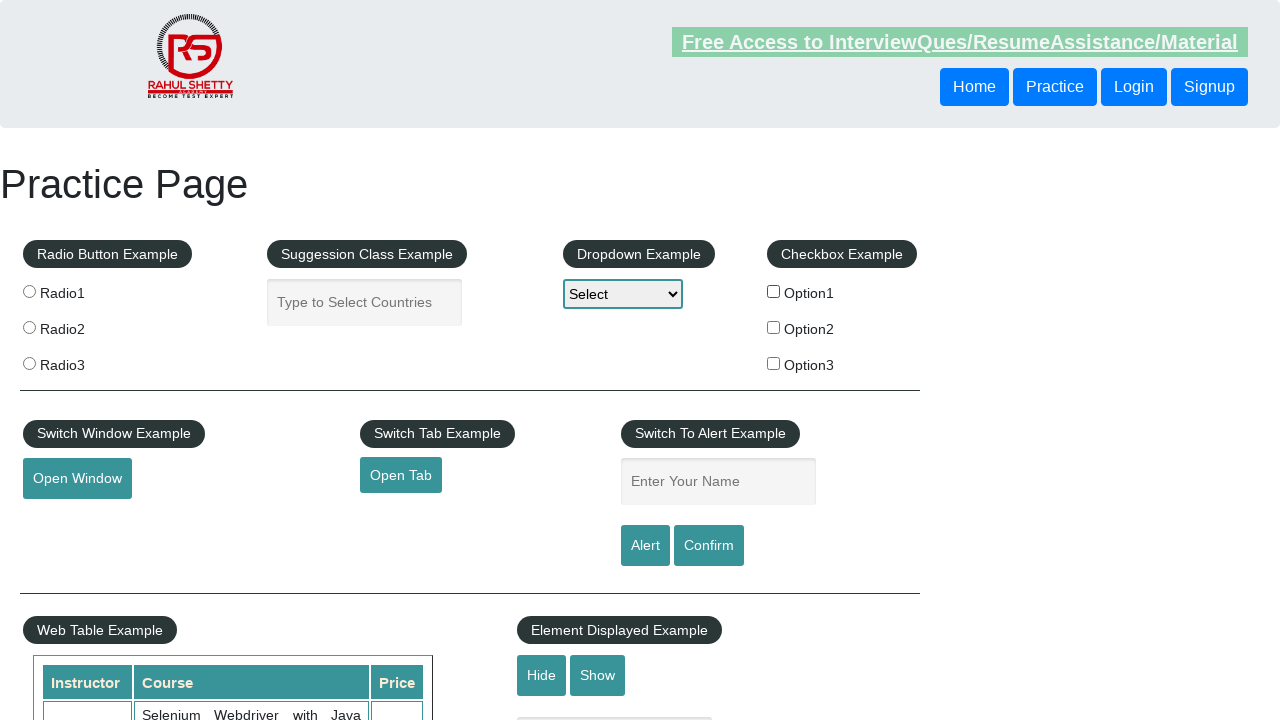